Navigates to the introduction blog post, retrieves the og:image URL, and navigates to that image URL

Starting URL: https://roe.dev/blog/introduction

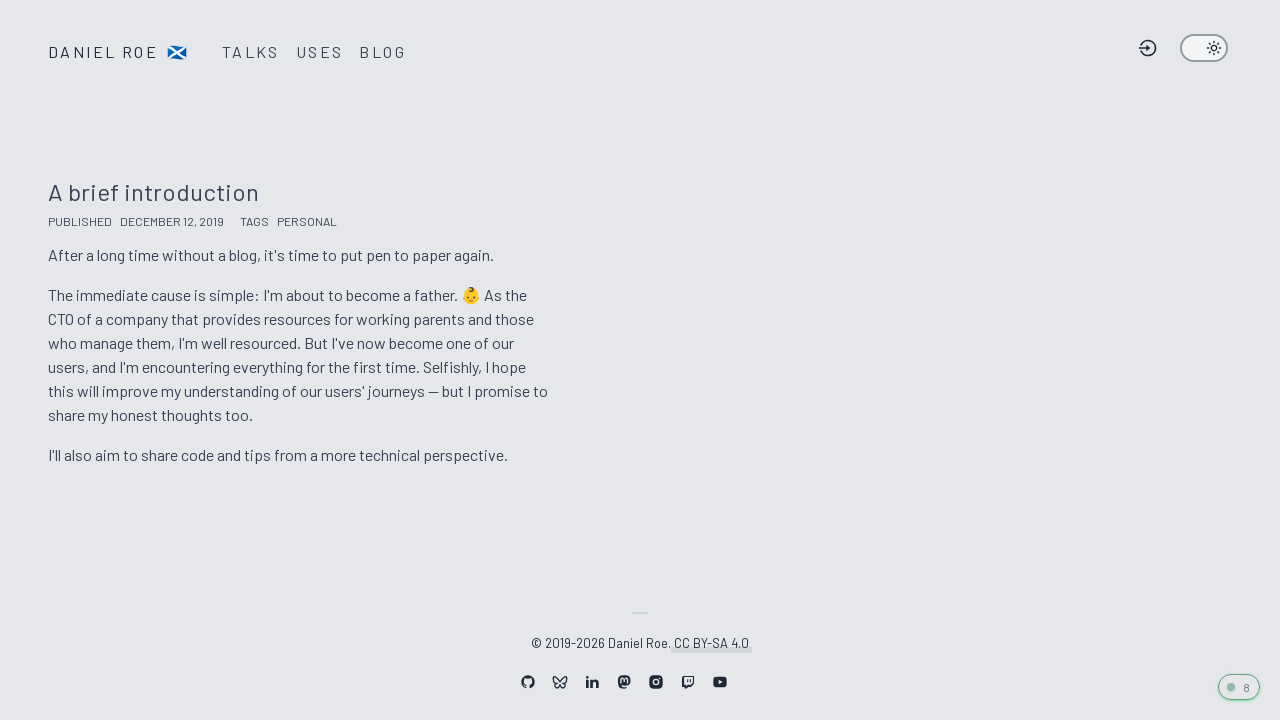

Navigated to /blog/introduction
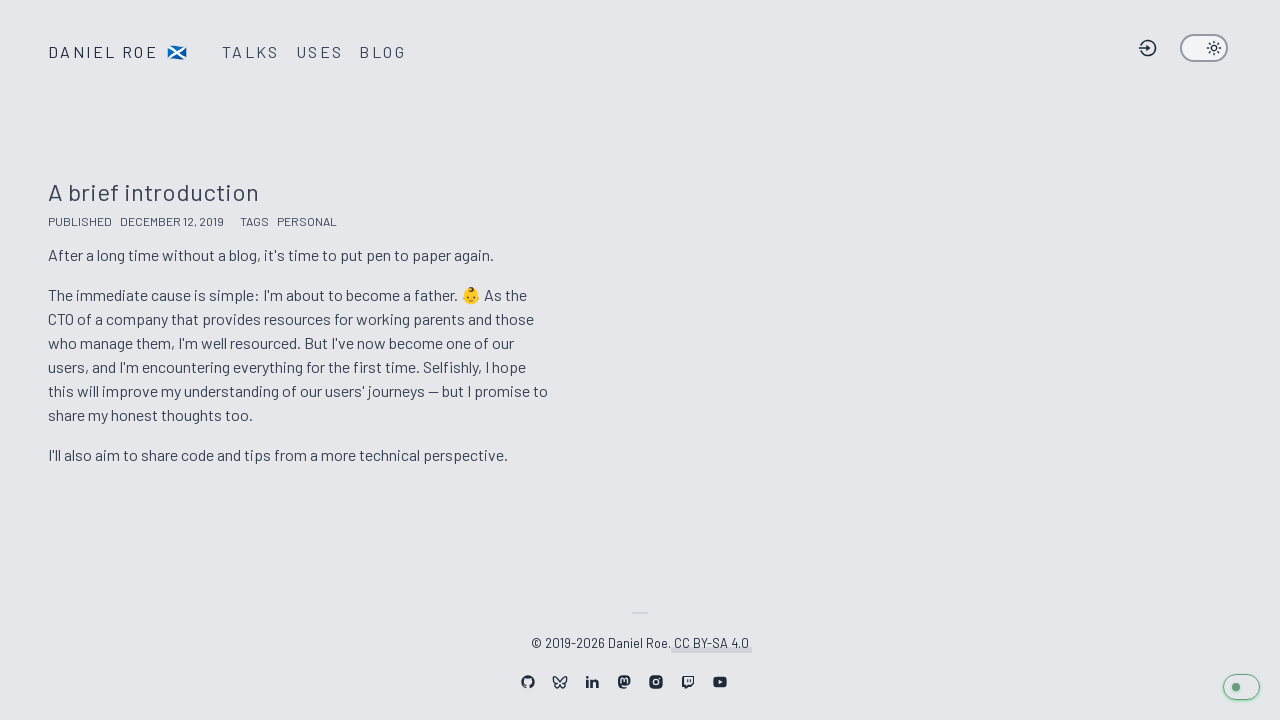

Located og:image meta tag
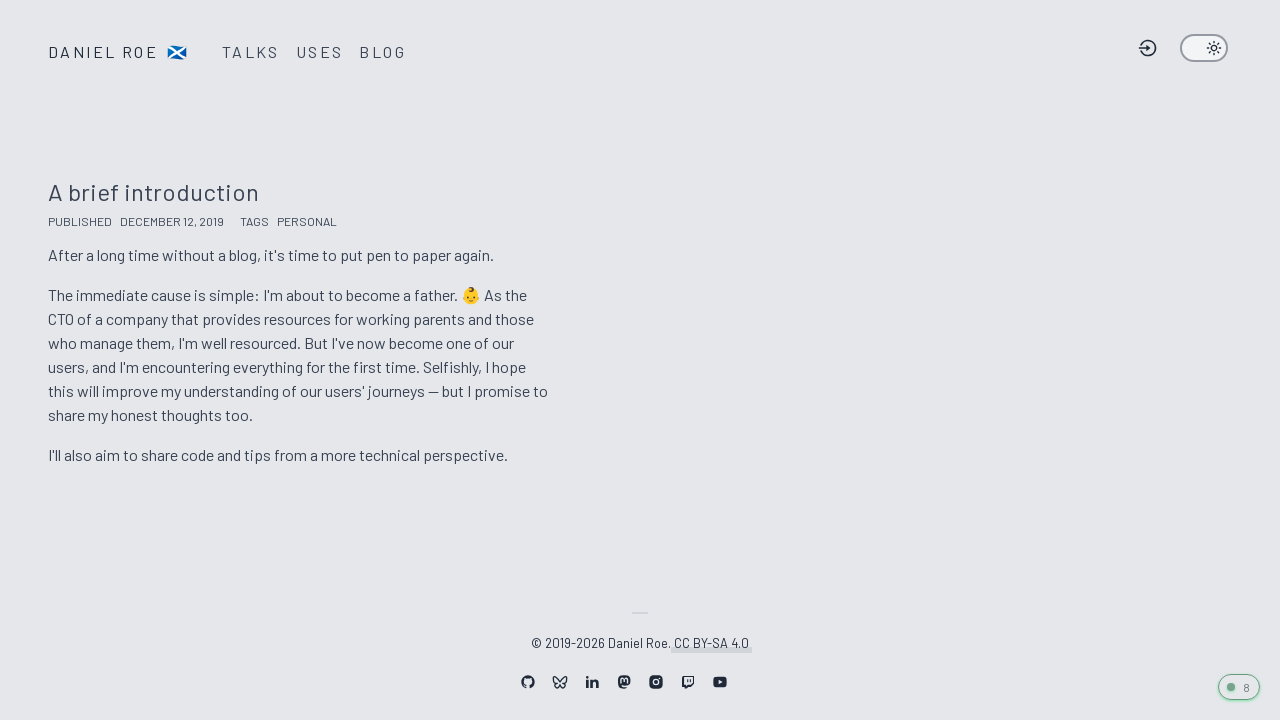

Retrieved og:image URL: https://roe.dev/__og-image__/static/blog/introduction/og.png
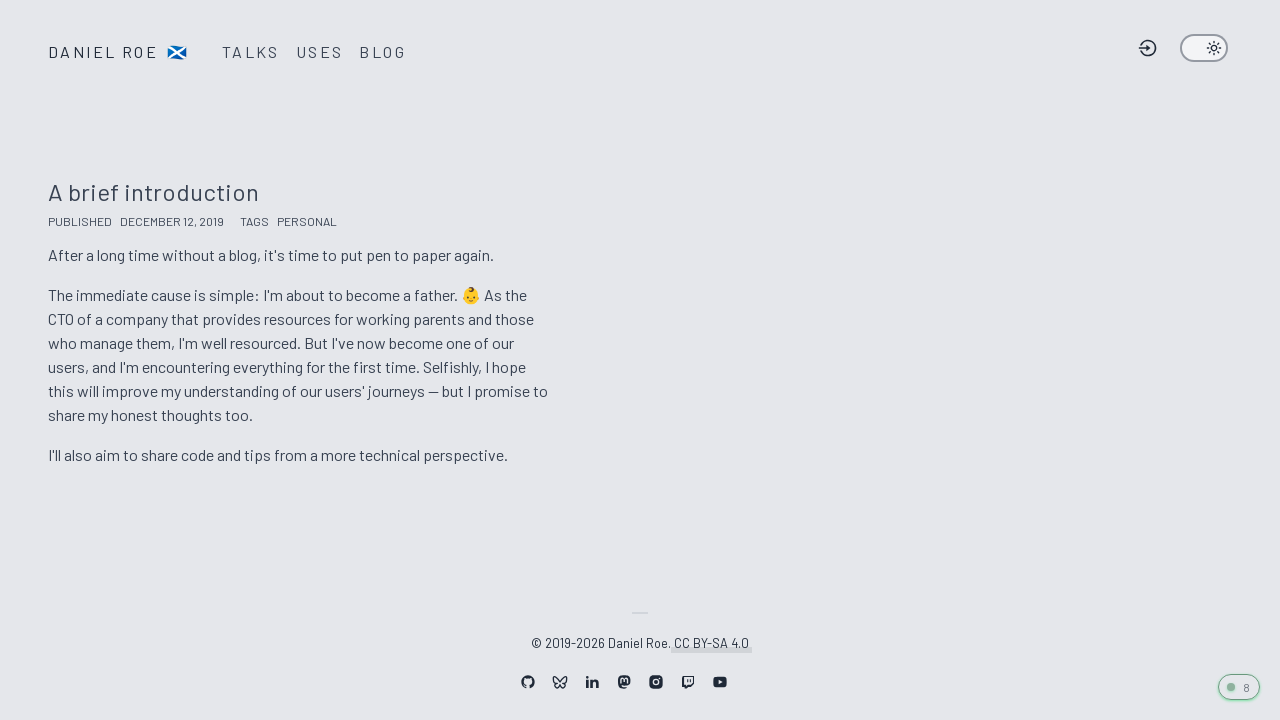

Navigated to og:image URL
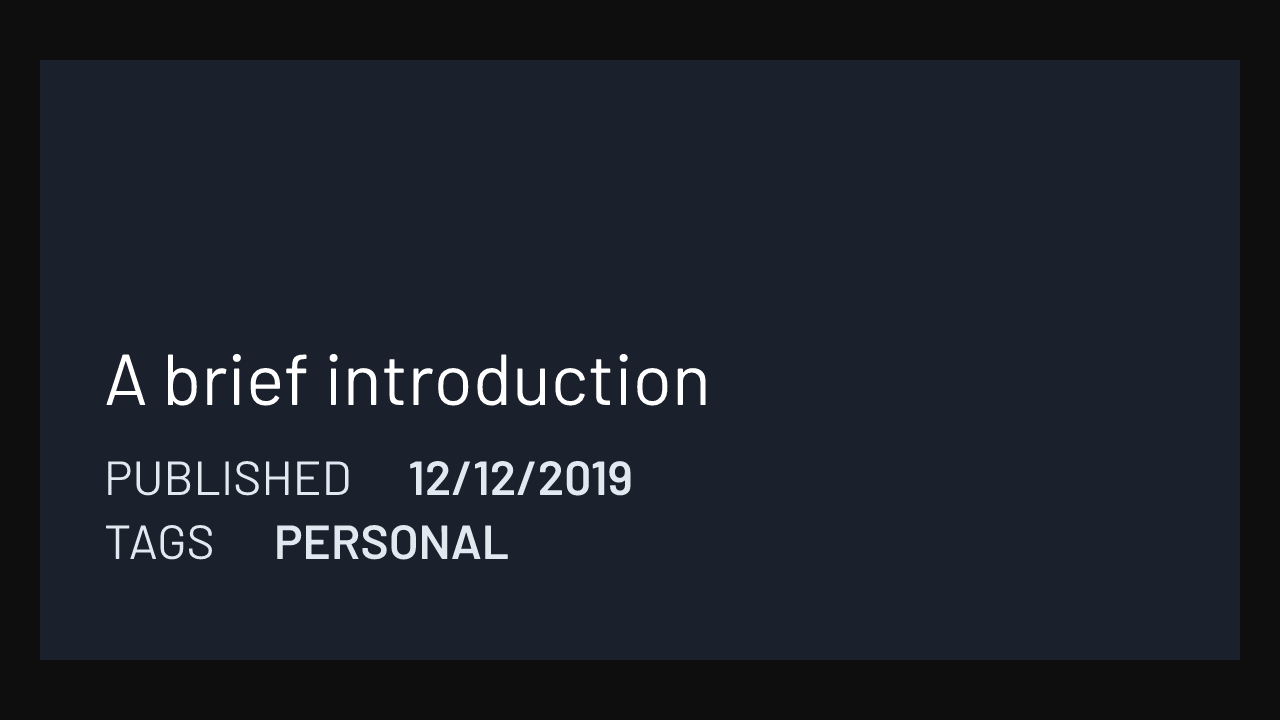

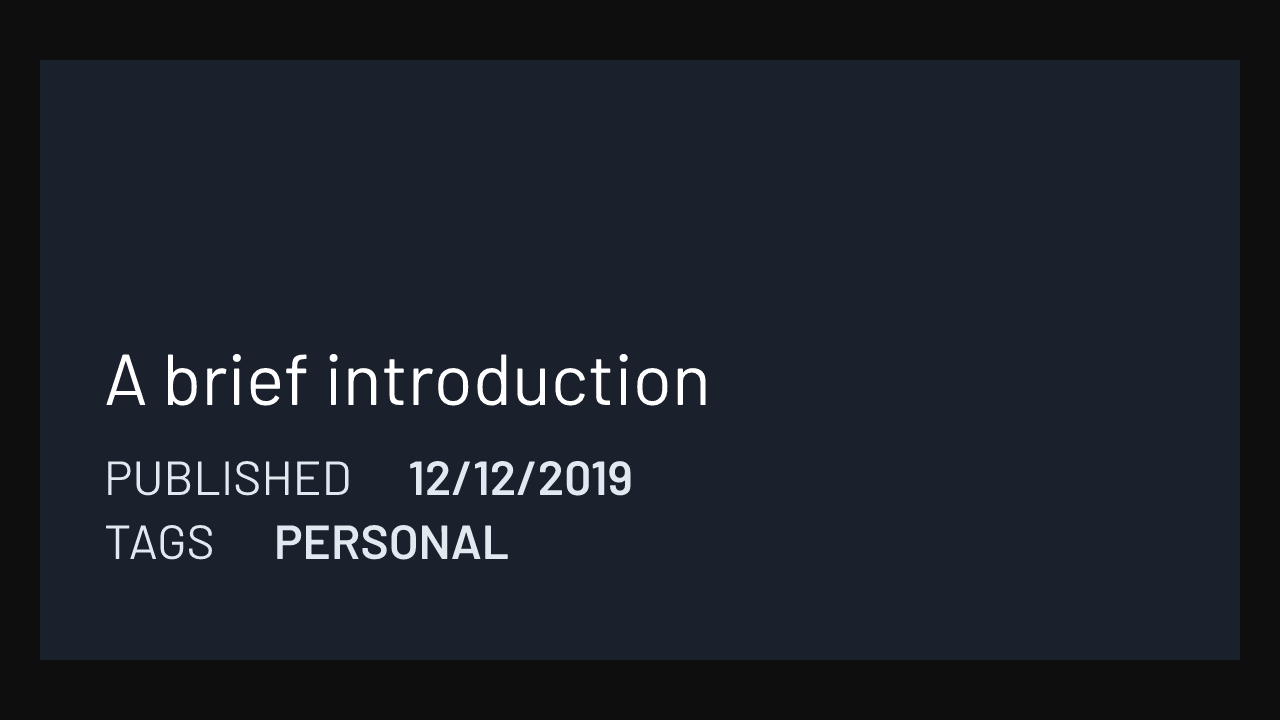